Tests that the "About Us" text content is visible on the page

Starting URL: https://www.demoblaze.com/cart.html

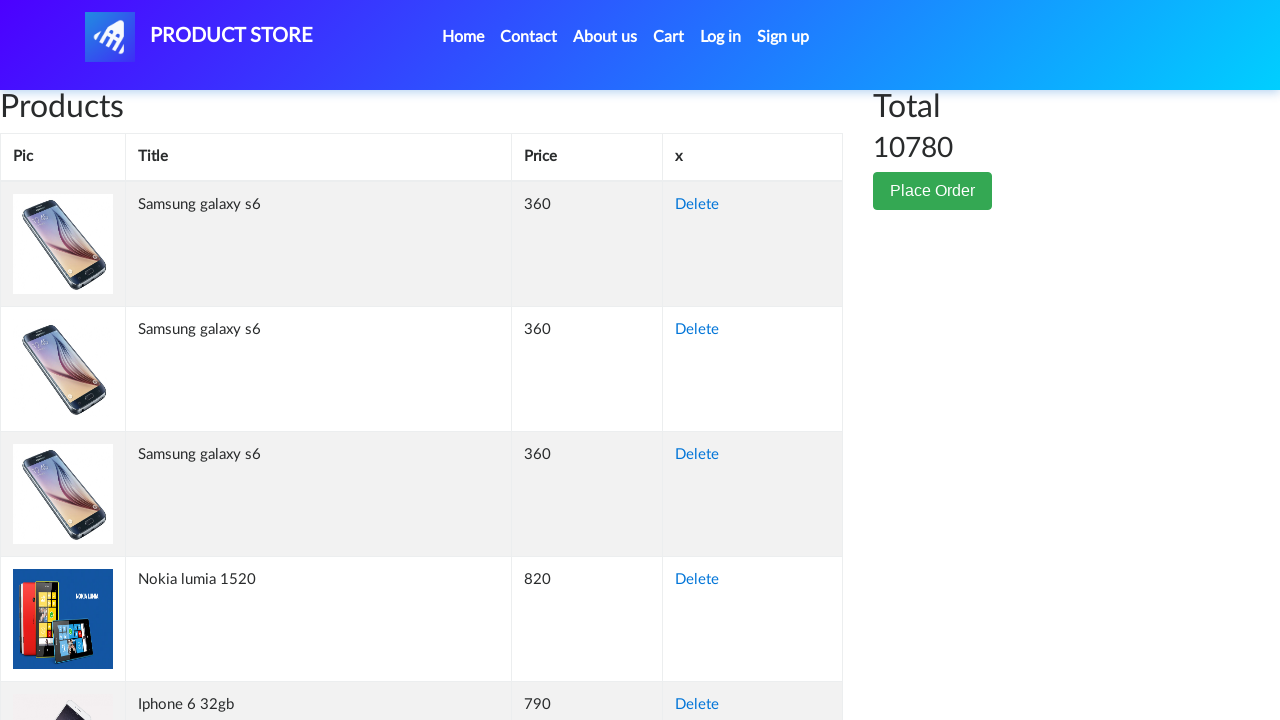

Navigated to DemoBlaze cart page
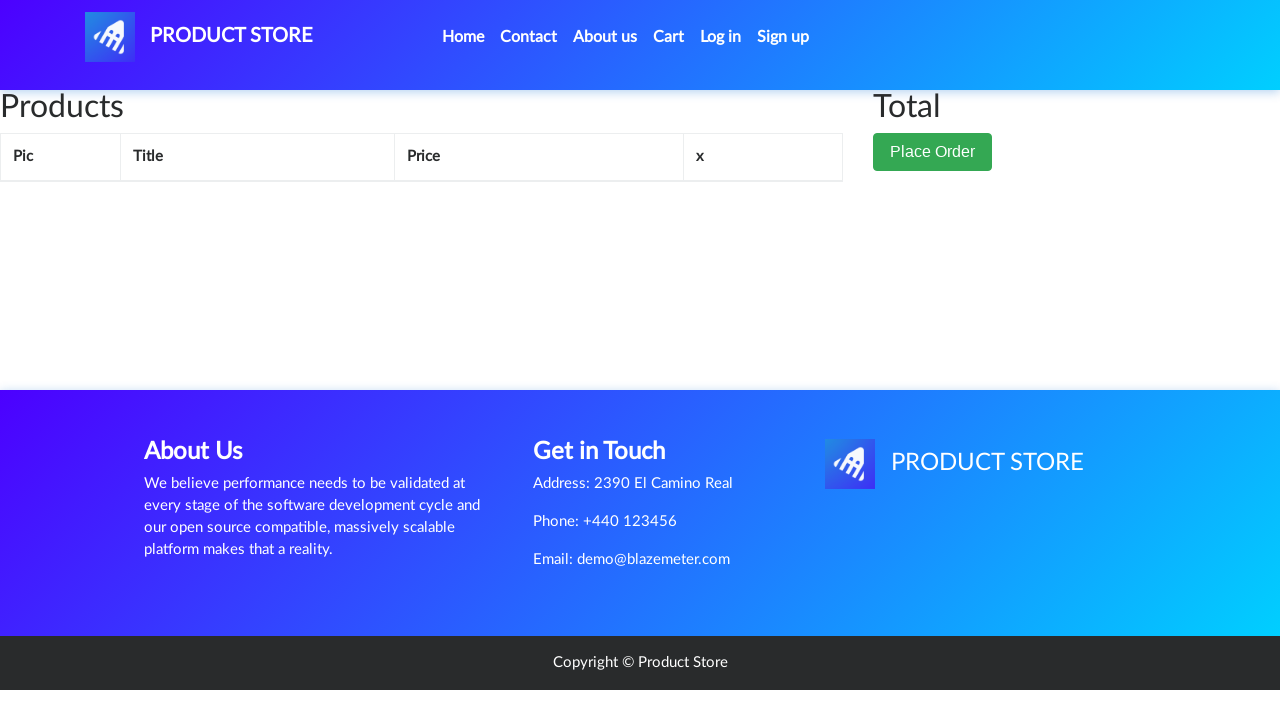

Verified 'About Us' text content is visible on page
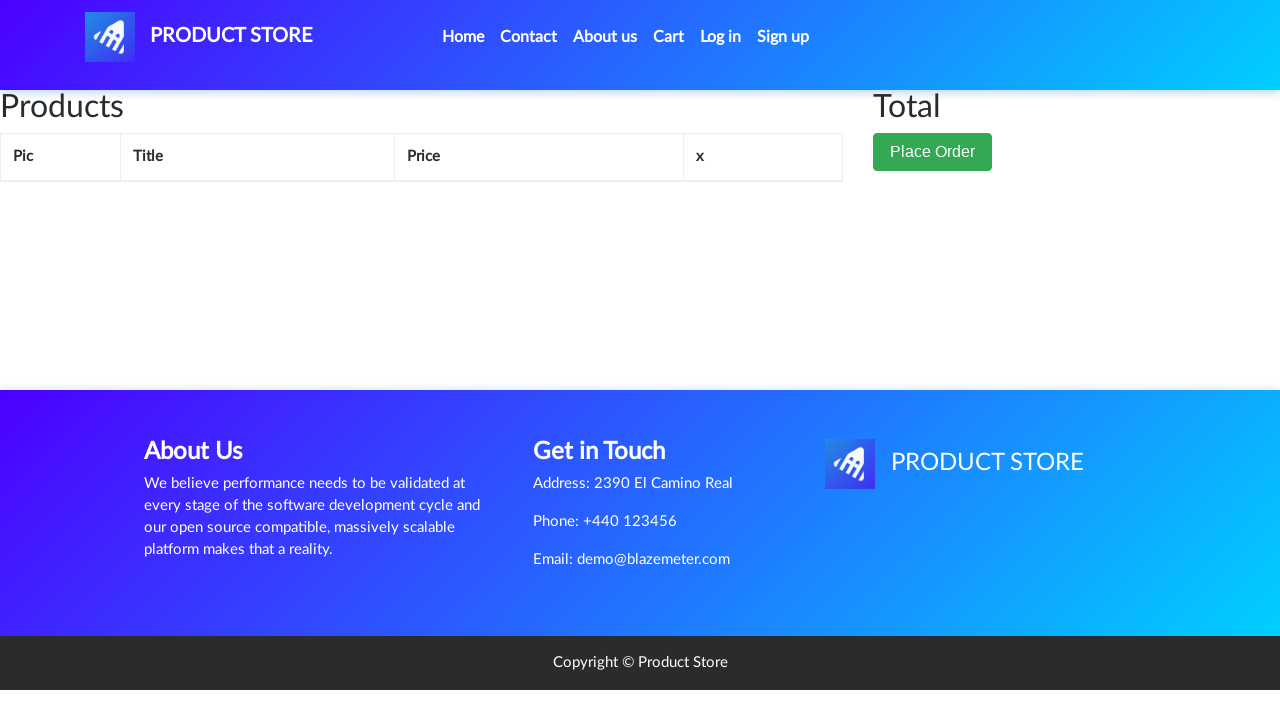

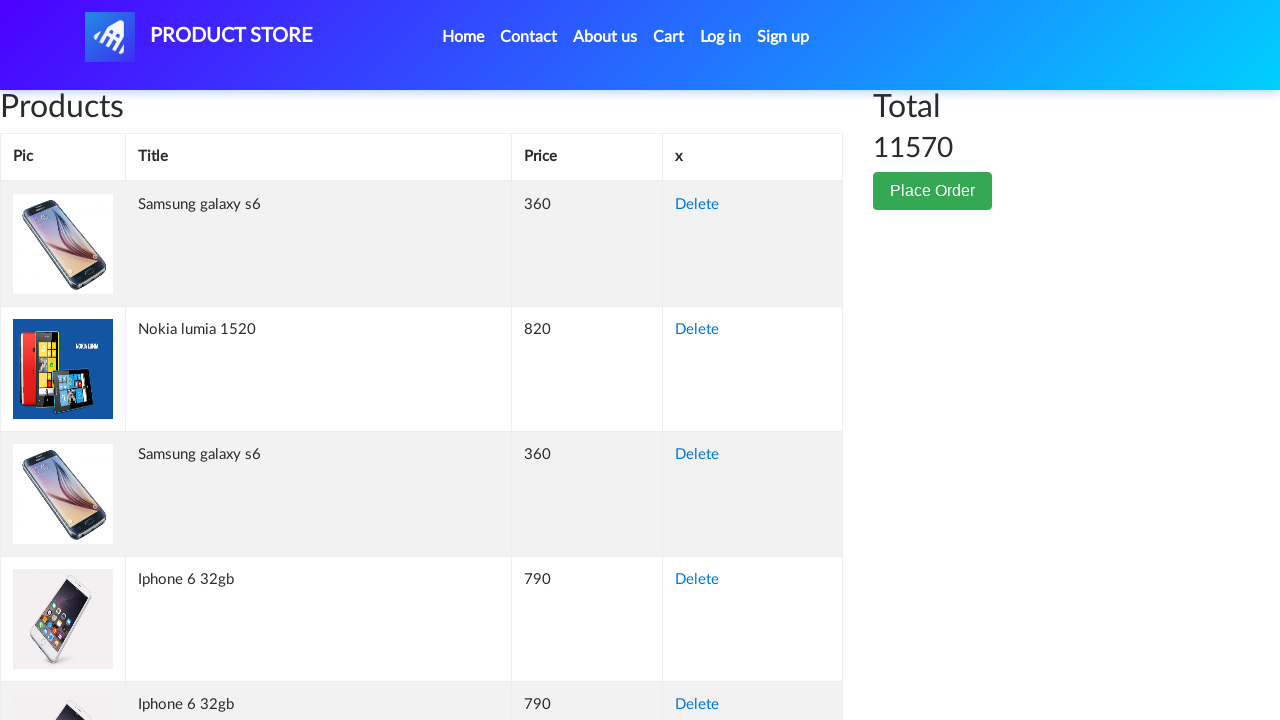